Tests deleting all records from a web table by clicking delete buttons sequentially and verifying the count decreases

Starting URL: https://demoqa.com/webtables

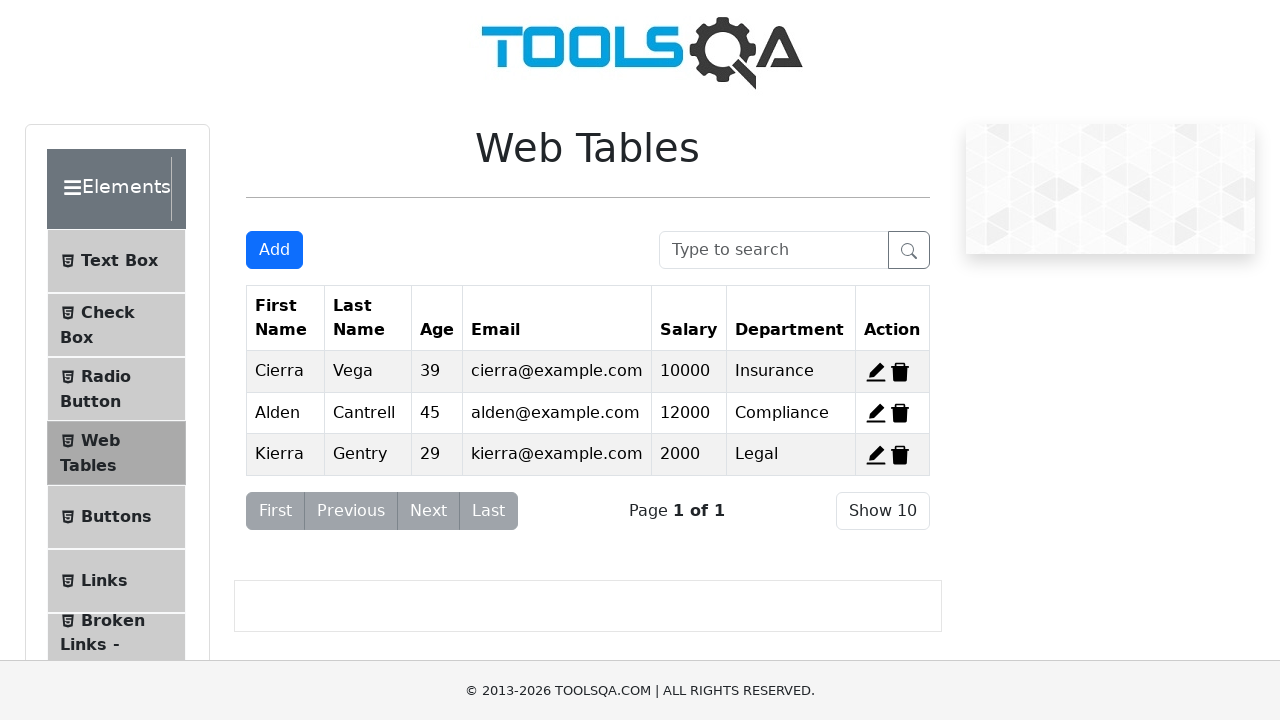

Waited for action buttons to load in web table
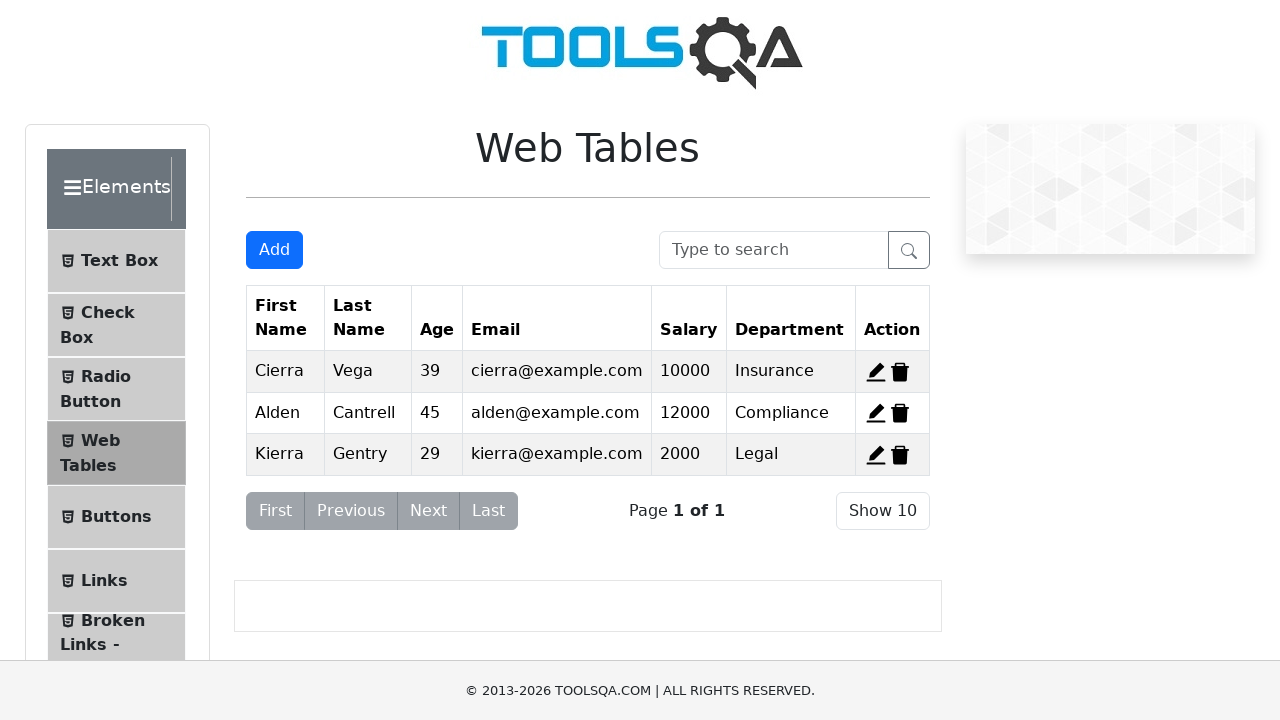

Clicked delete button for first record at (900, 372) on span[id*='delete-record-']
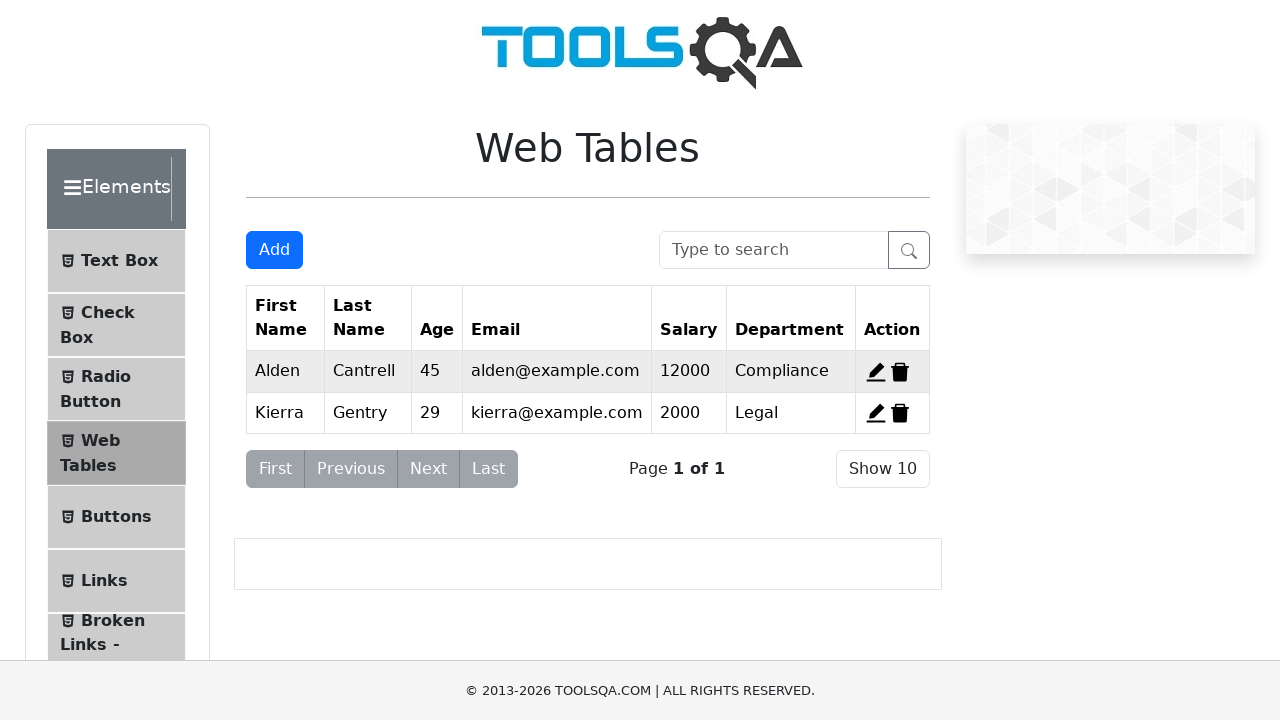

Waited 500ms for first record deletion to complete
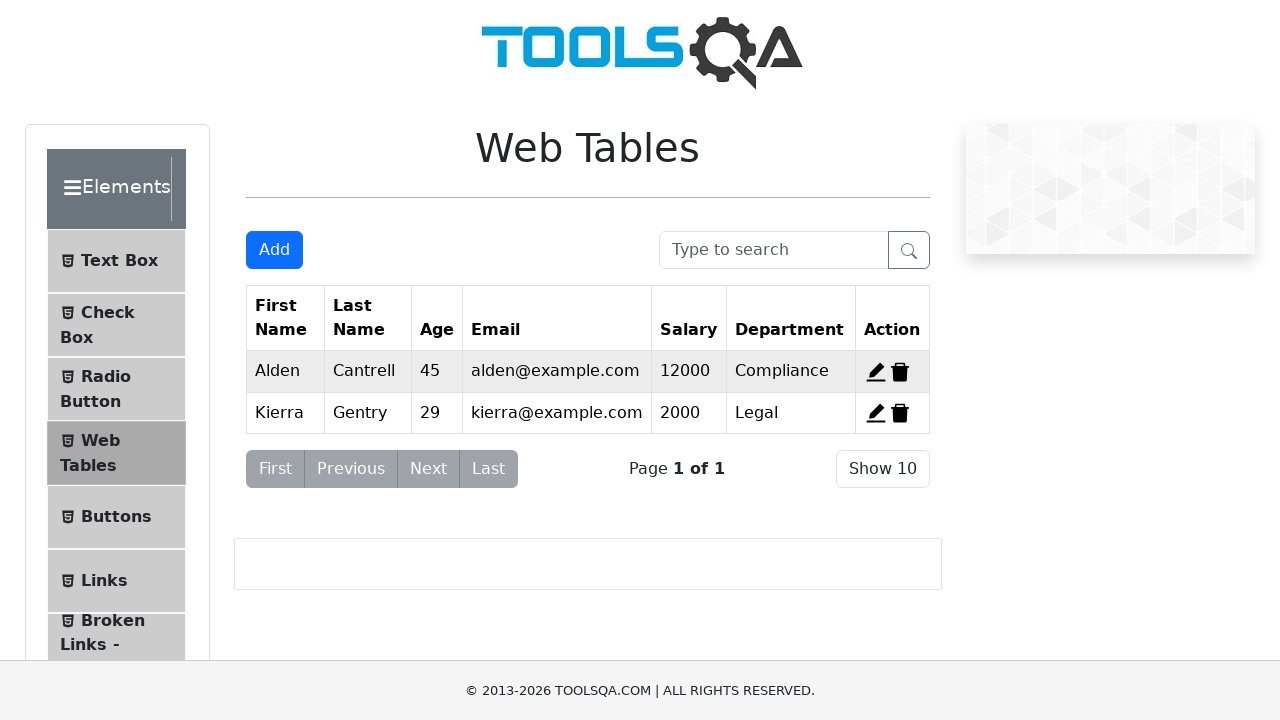

Clicked delete button for second record at (900, 372) on span[id*='delete-record-']
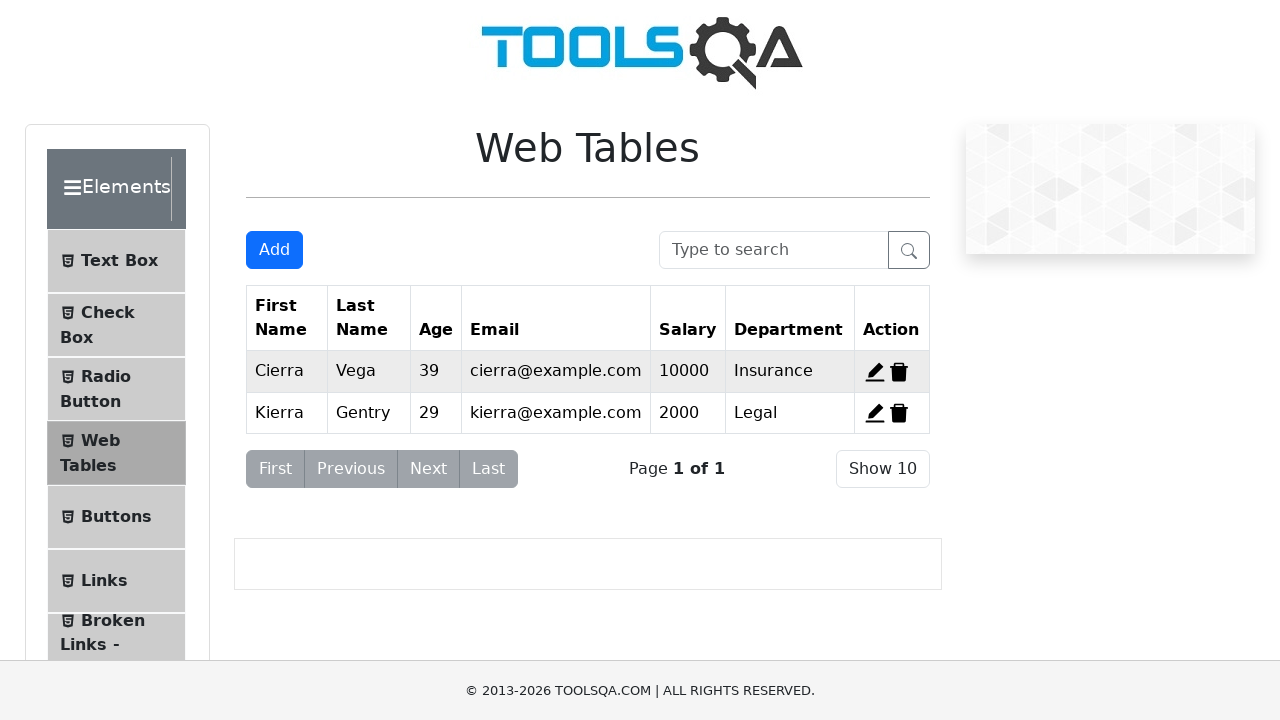

Waited 500ms for second record deletion to complete
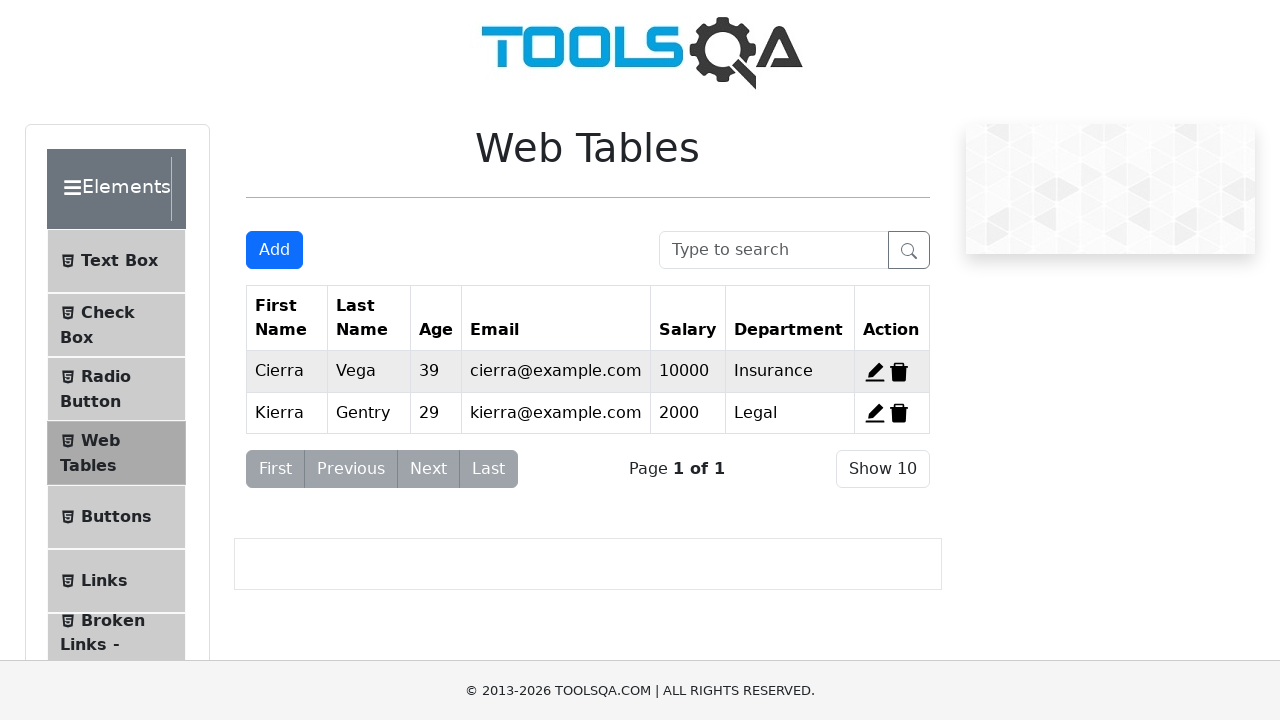

Clicked delete button for third record at (899, 372) on span[id*='delete-record-']
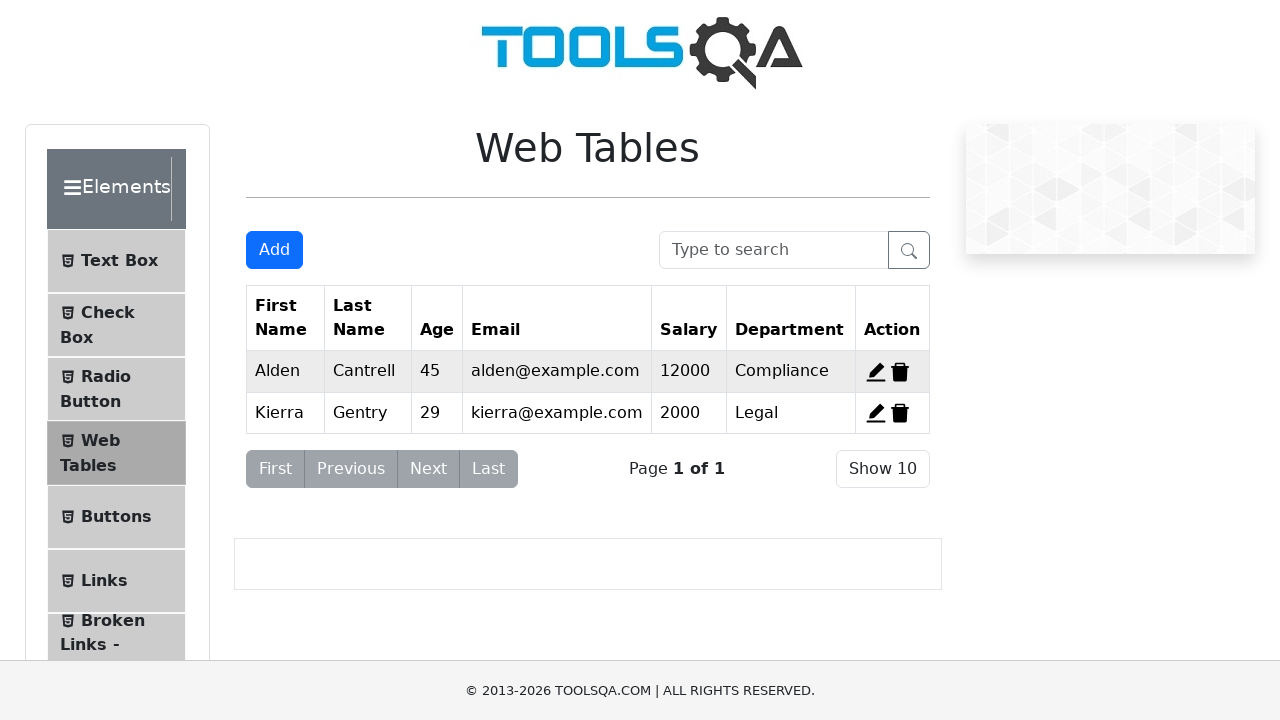

Waited 500ms for third record deletion to complete
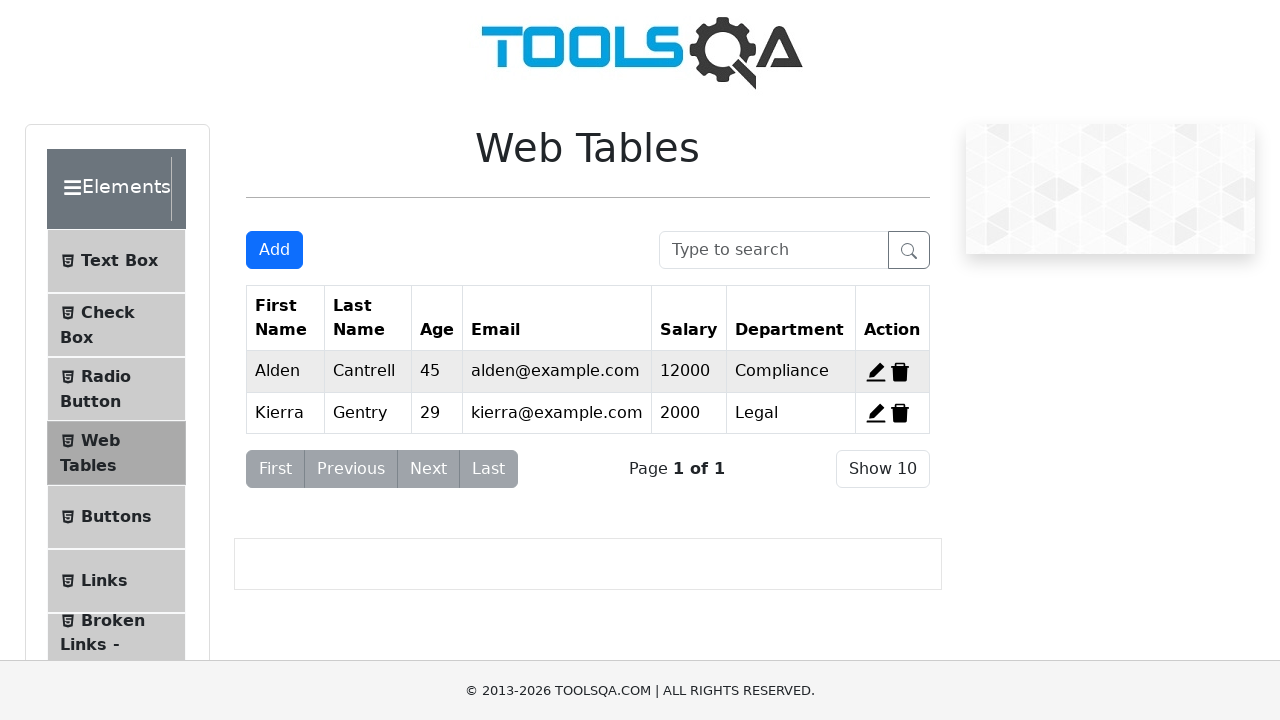

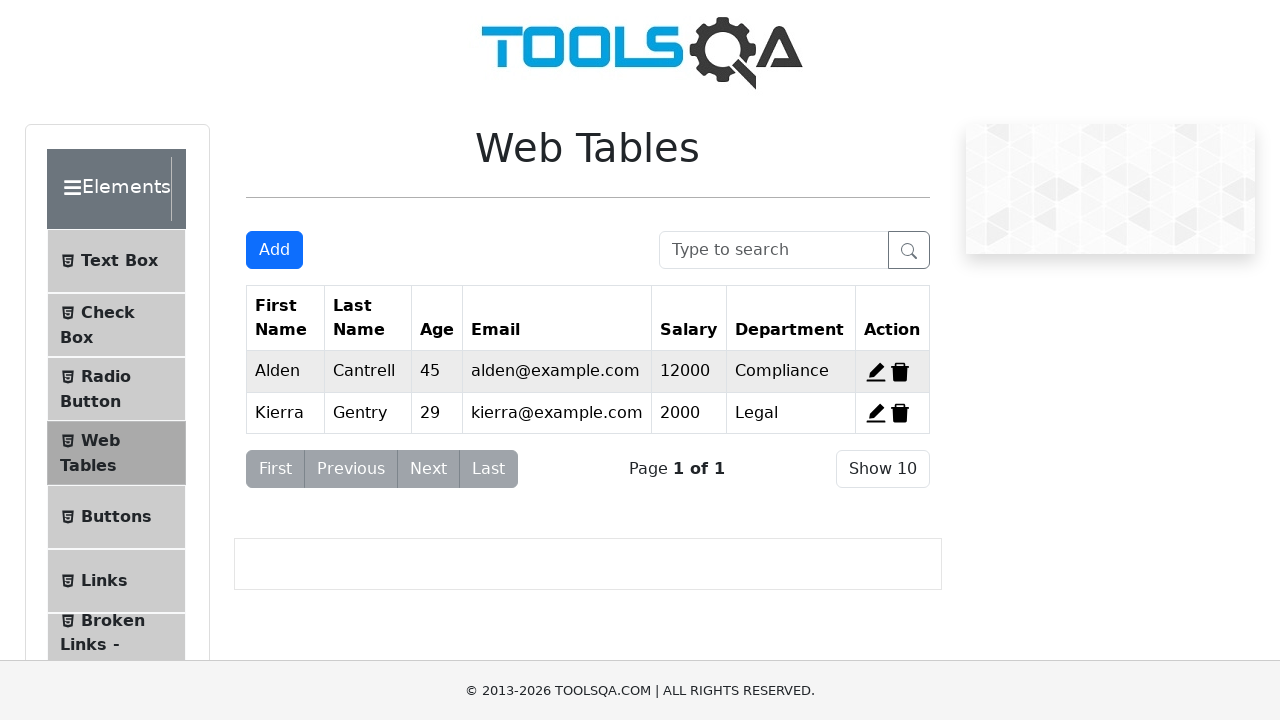